Navigates to a test page and clicks on a link that opens a popup window

Starting URL: http://omayo.blogspot.com/

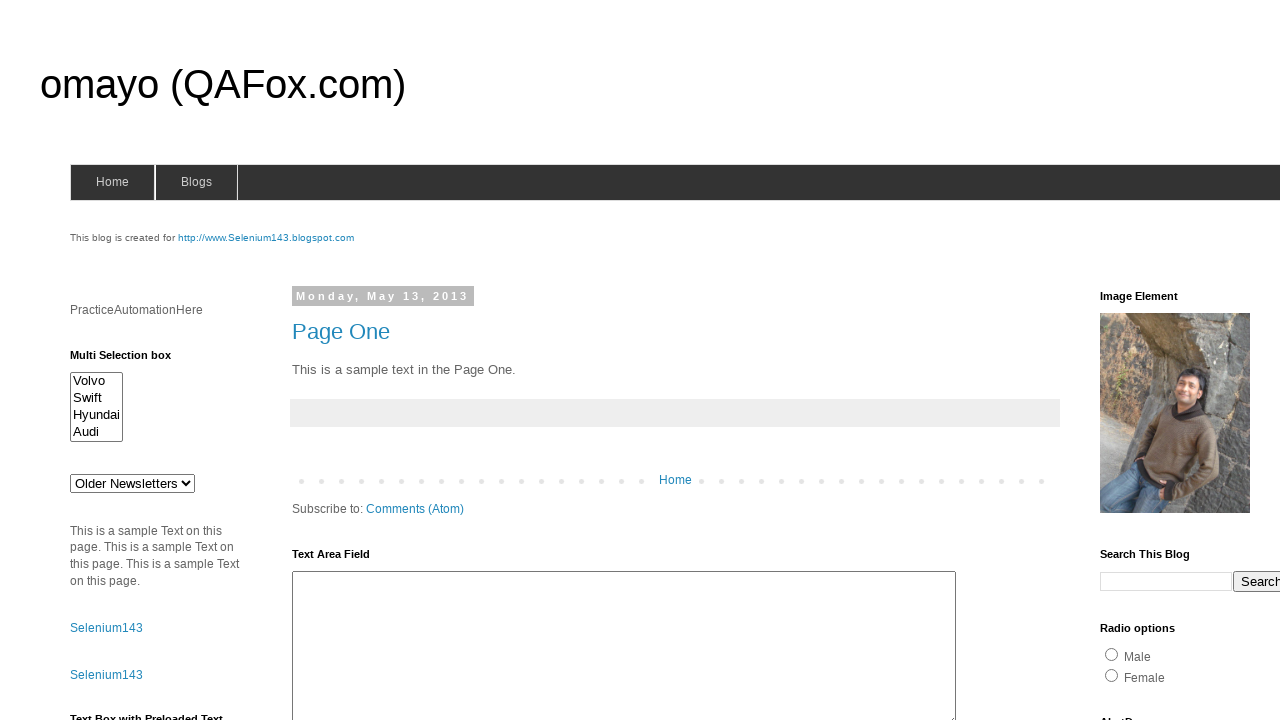

Clicked the 'Open a popup window' link at (132, 360) on xpath=//a[text()='Open a popup window']
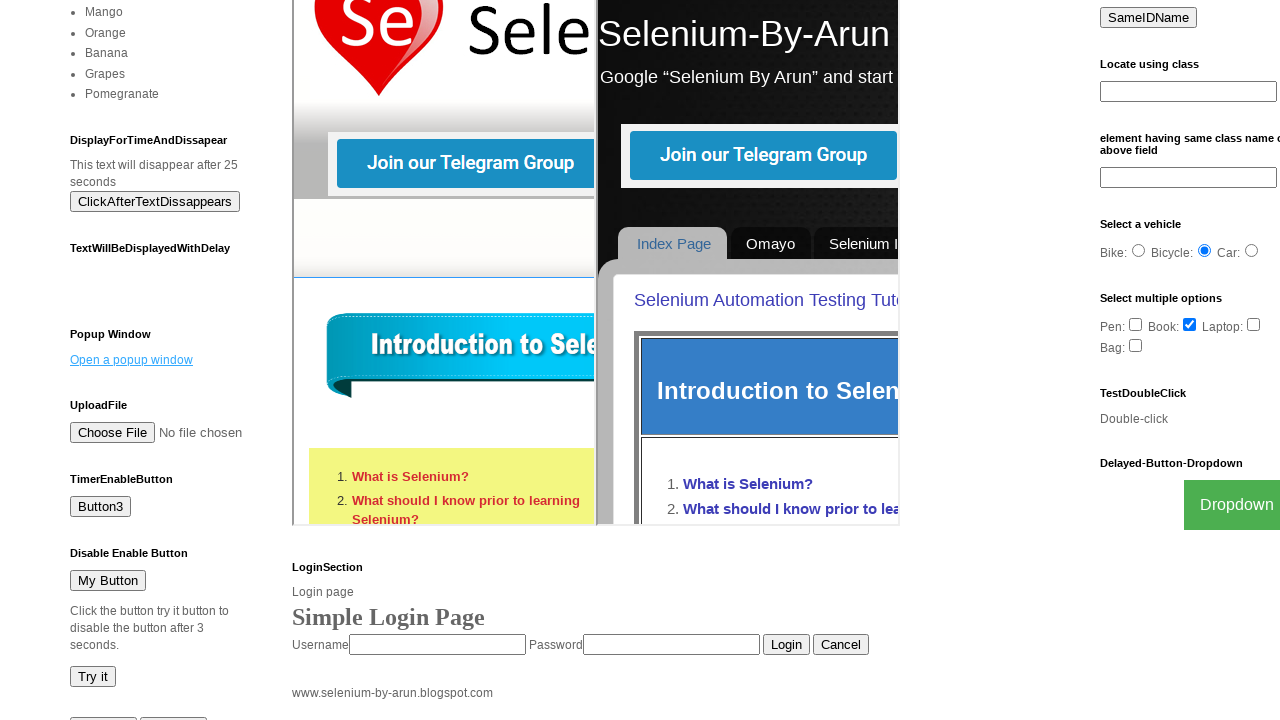

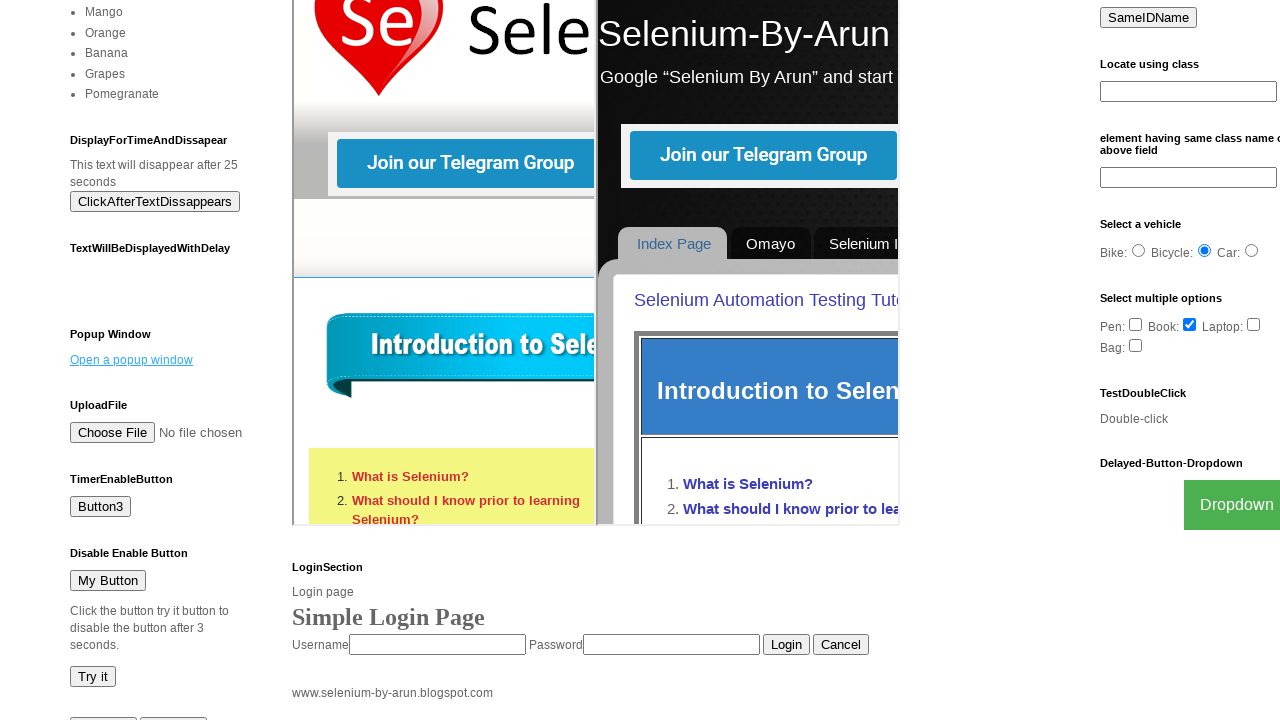